Clicks on the cart icon on Target's homepage to view the shopping cart

Starting URL: https://www.target.com/

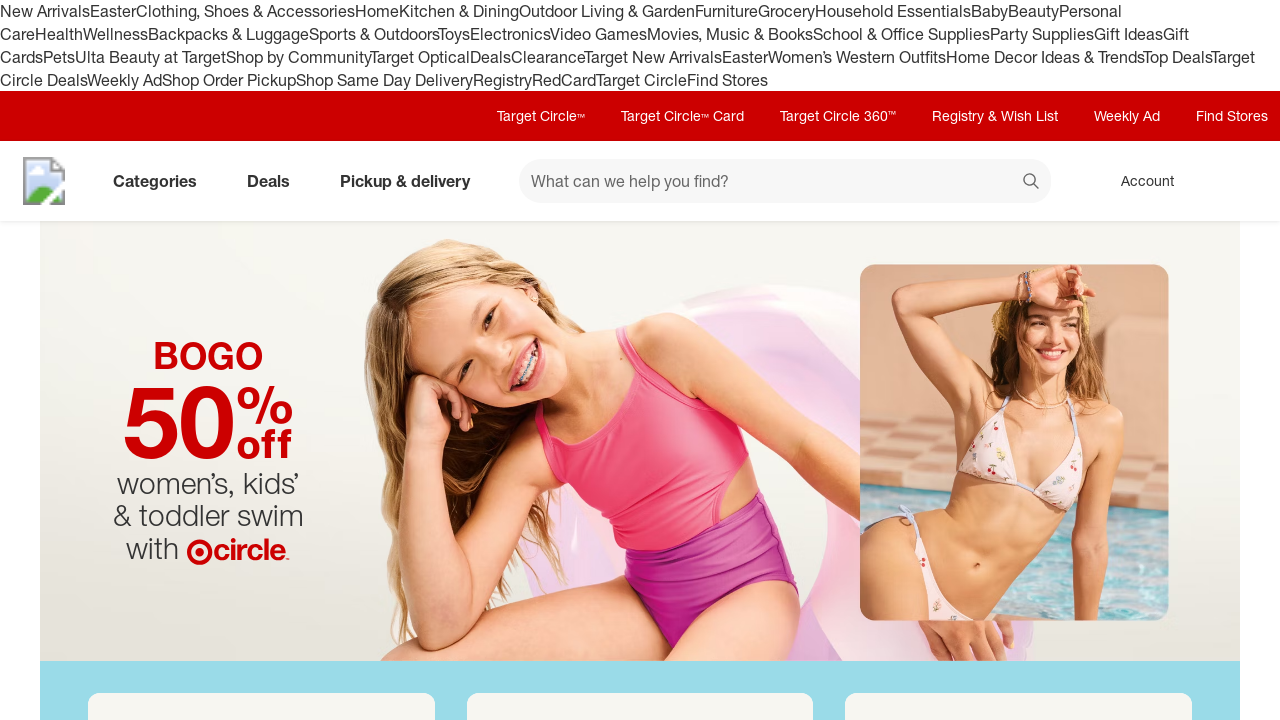

Clicked on the cart icon at (1238, 181) on [data-test='@web/CartIcon']
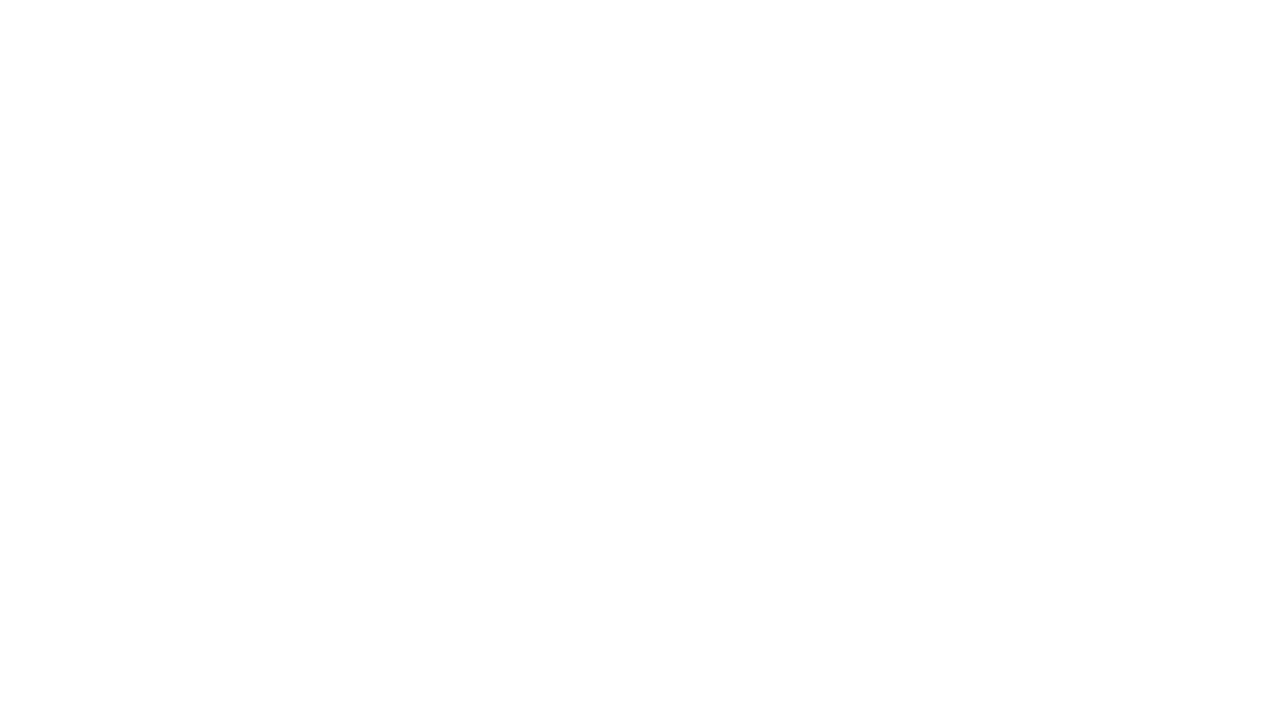

Waited for cart page to load
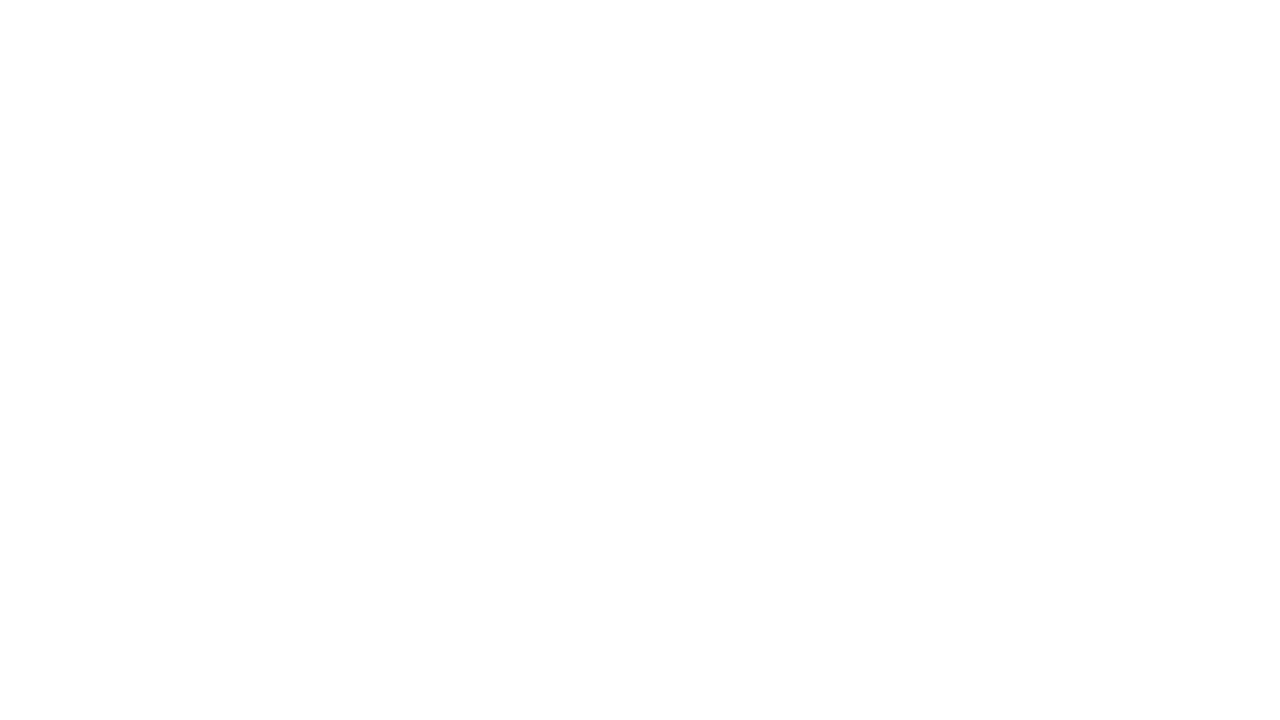

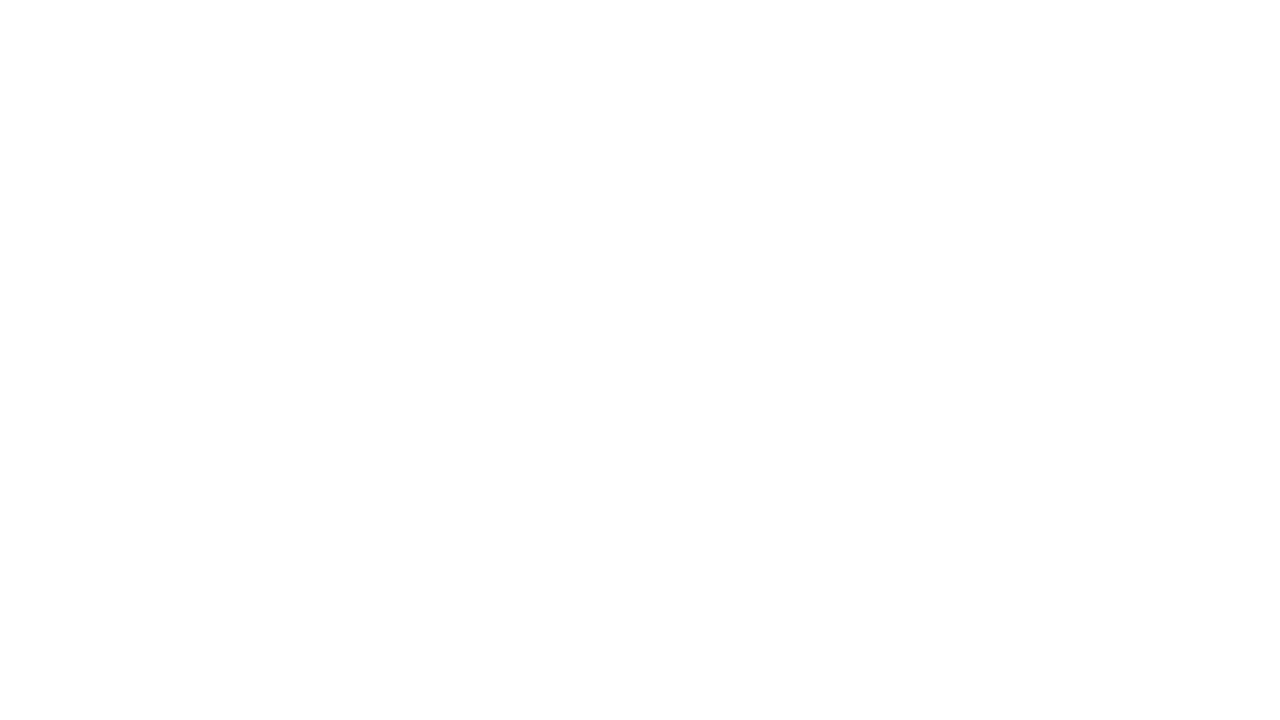